Tests deposit functionality with positive amount by logging in as a customer, navigating to deposit section, and depositing 140

Starting URL: https://www.globalsqa.com/angularJs-protractor/BankingProject/#/login

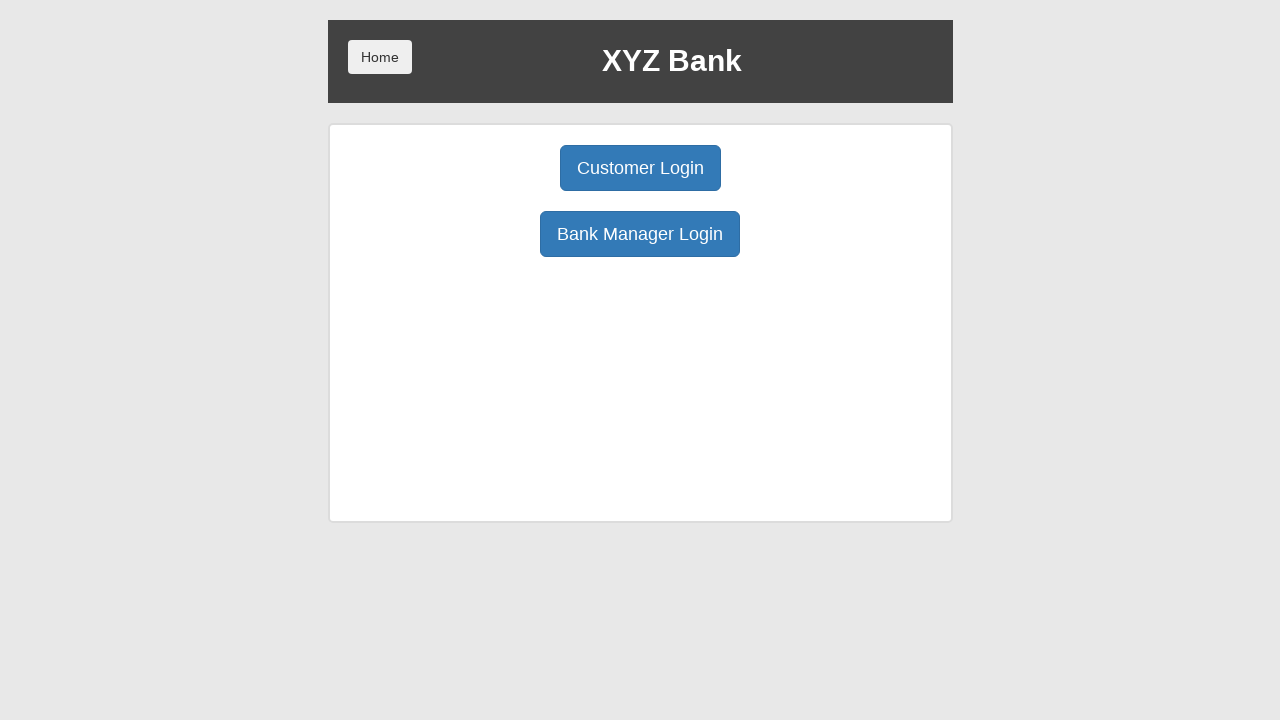

Clicked on Customer Login button at (640, 168) on button:has-text('Customer Login')
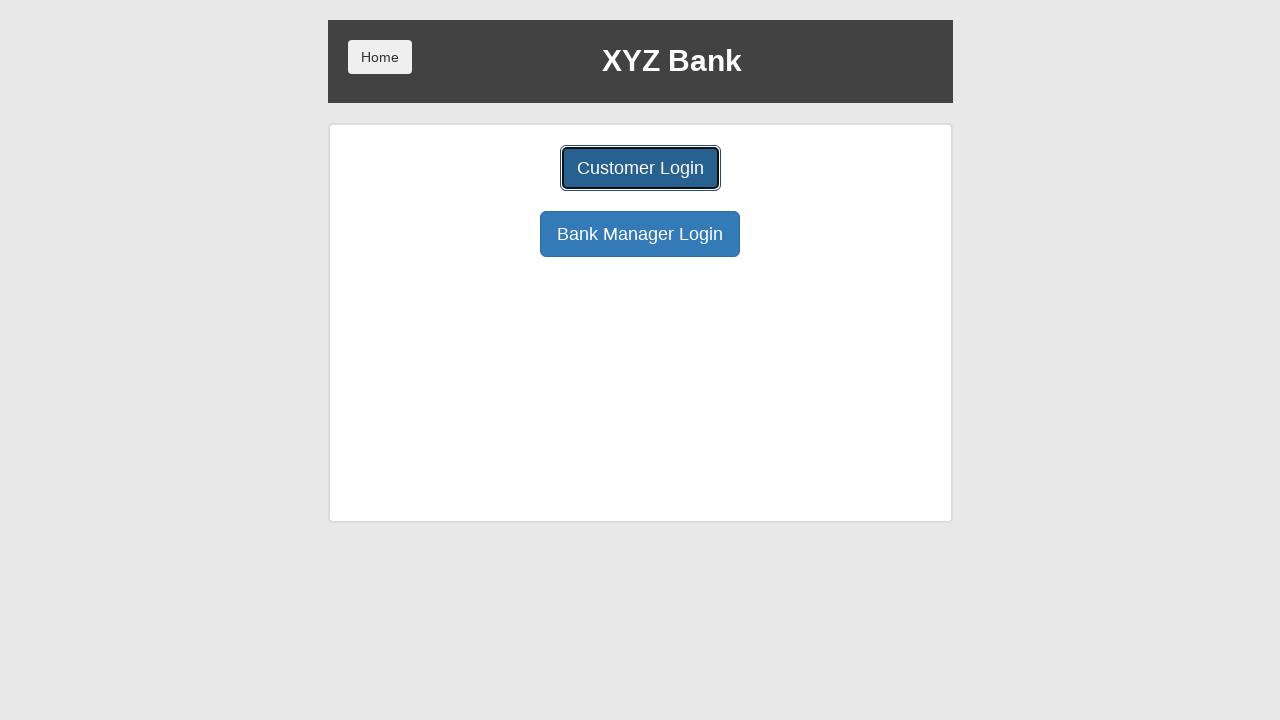

Selected Ron Weasly from user dropdown on select#userSelect
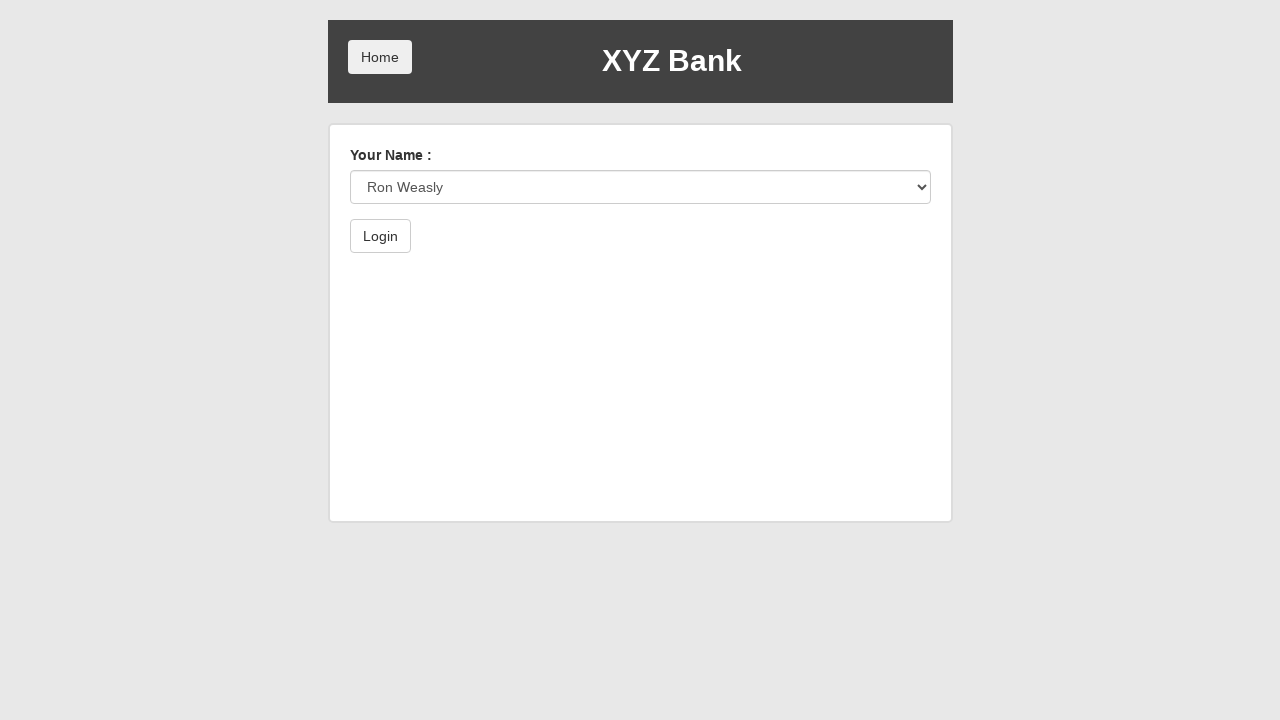

Clicked Login button to authenticate at (380, 236) on button:has-text('Login')
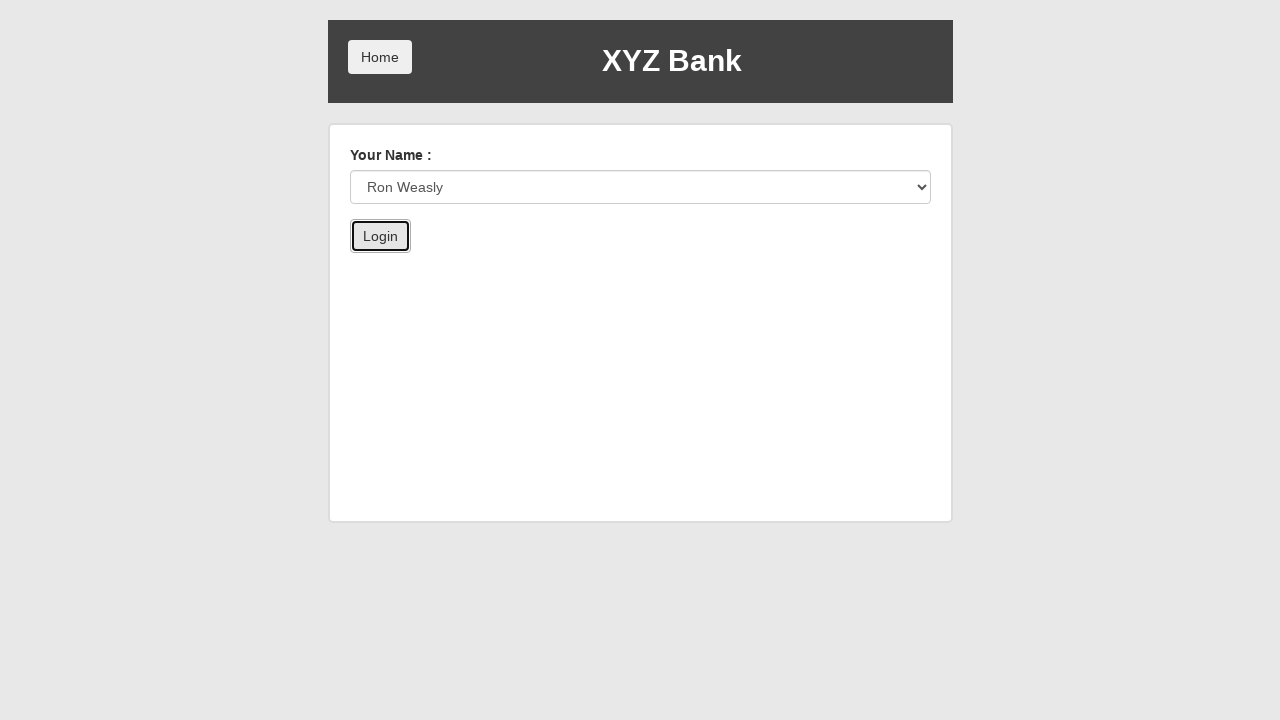

Clicked on Deposit button to navigate to deposit section at (652, 264) on button:has-text('Deposit')
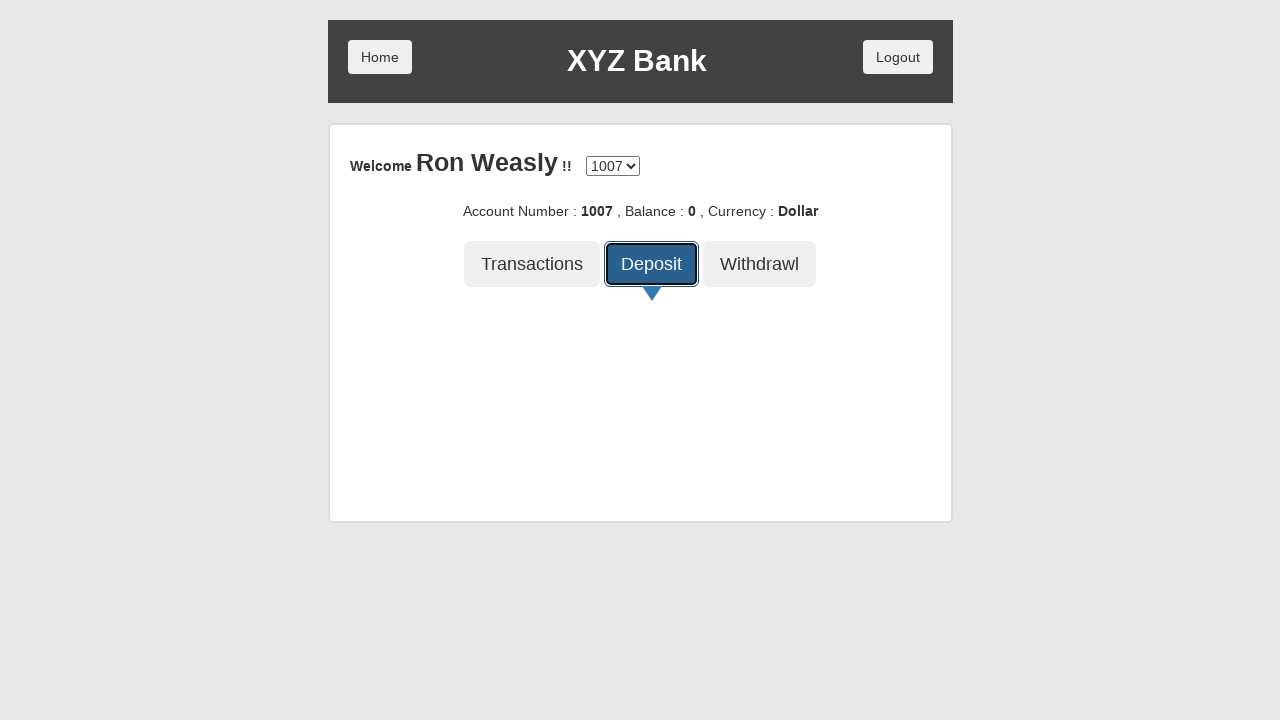

Entered deposit amount of 140 on input[type='number']
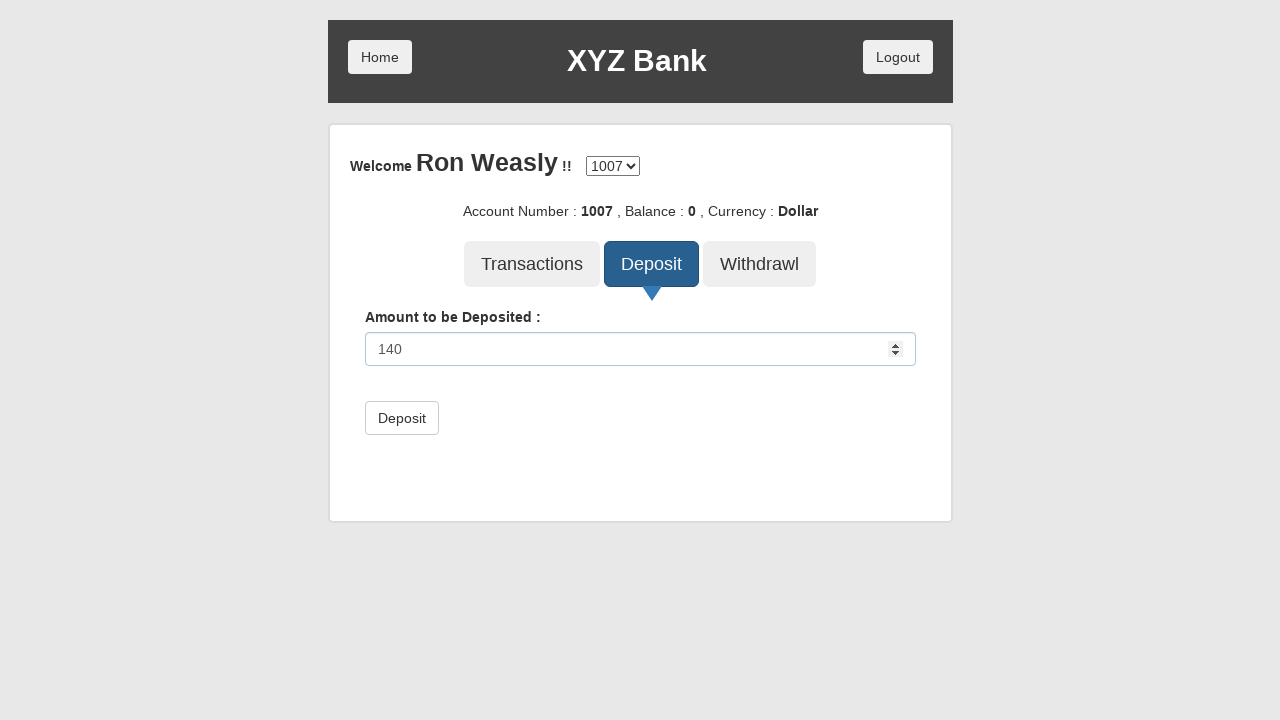

Clicked submit button to confirm deposit at (402, 418) on button[type='submit']
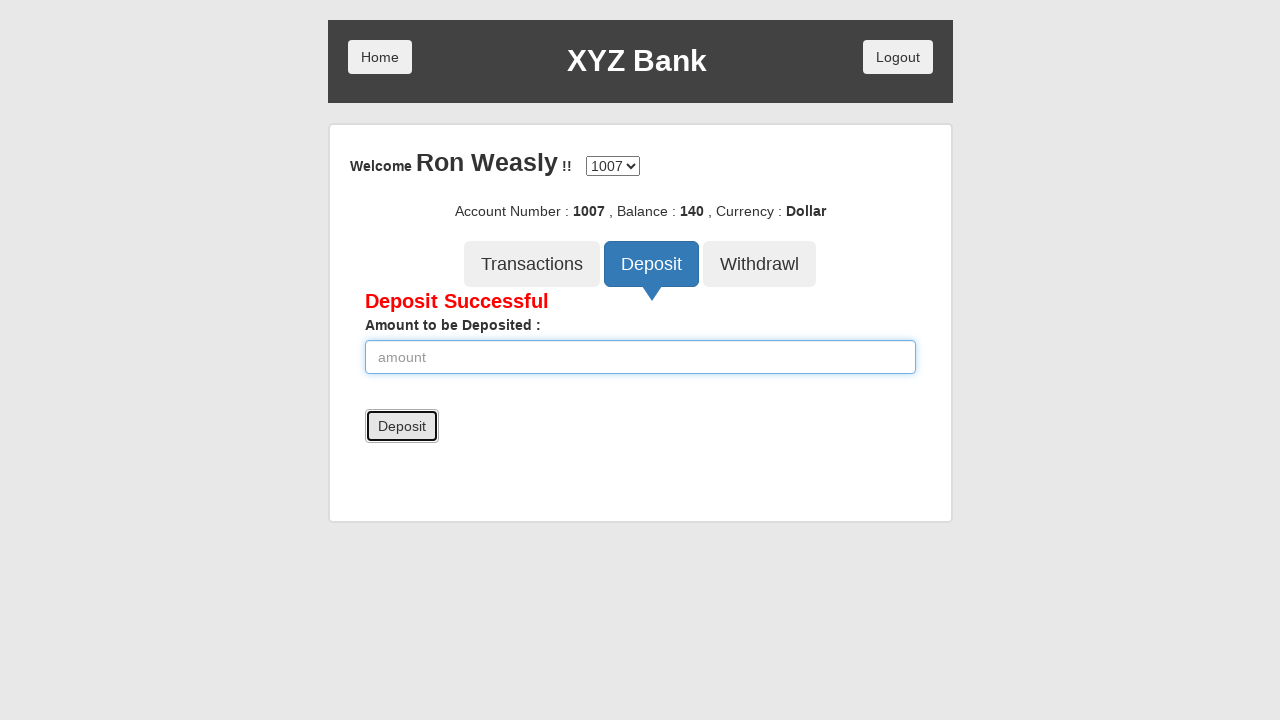

Deposit Successful message appeared
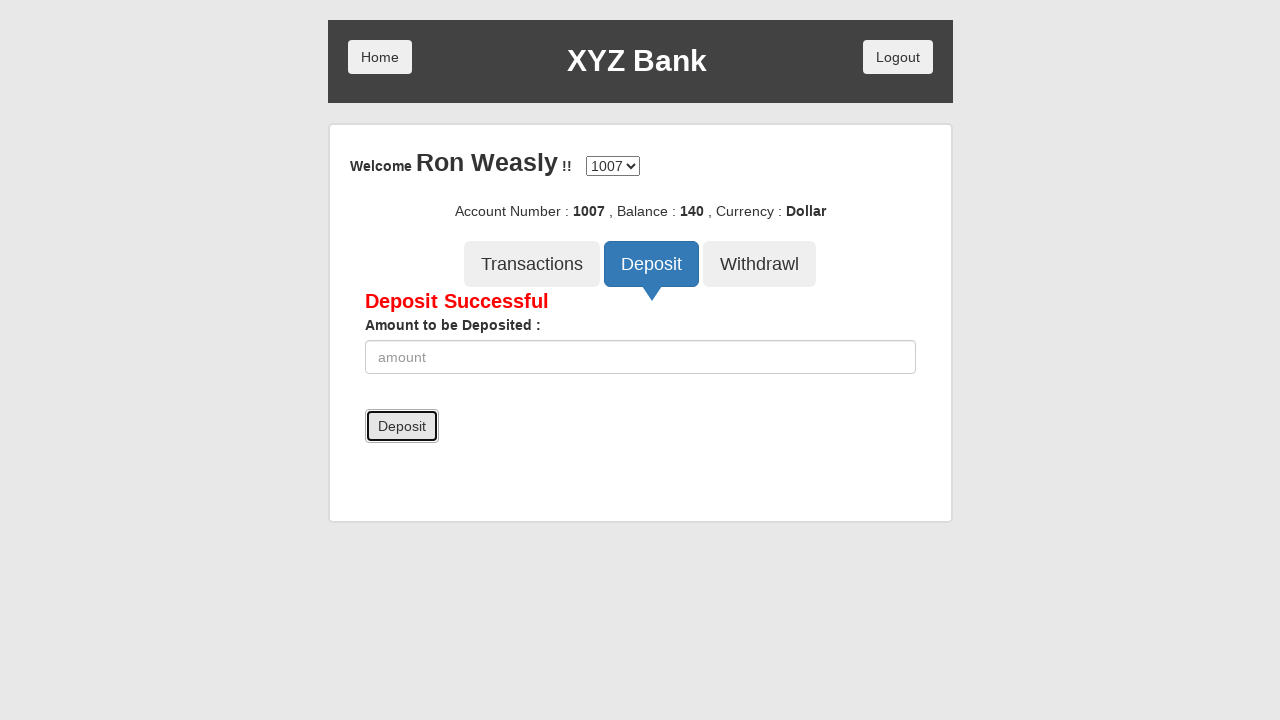

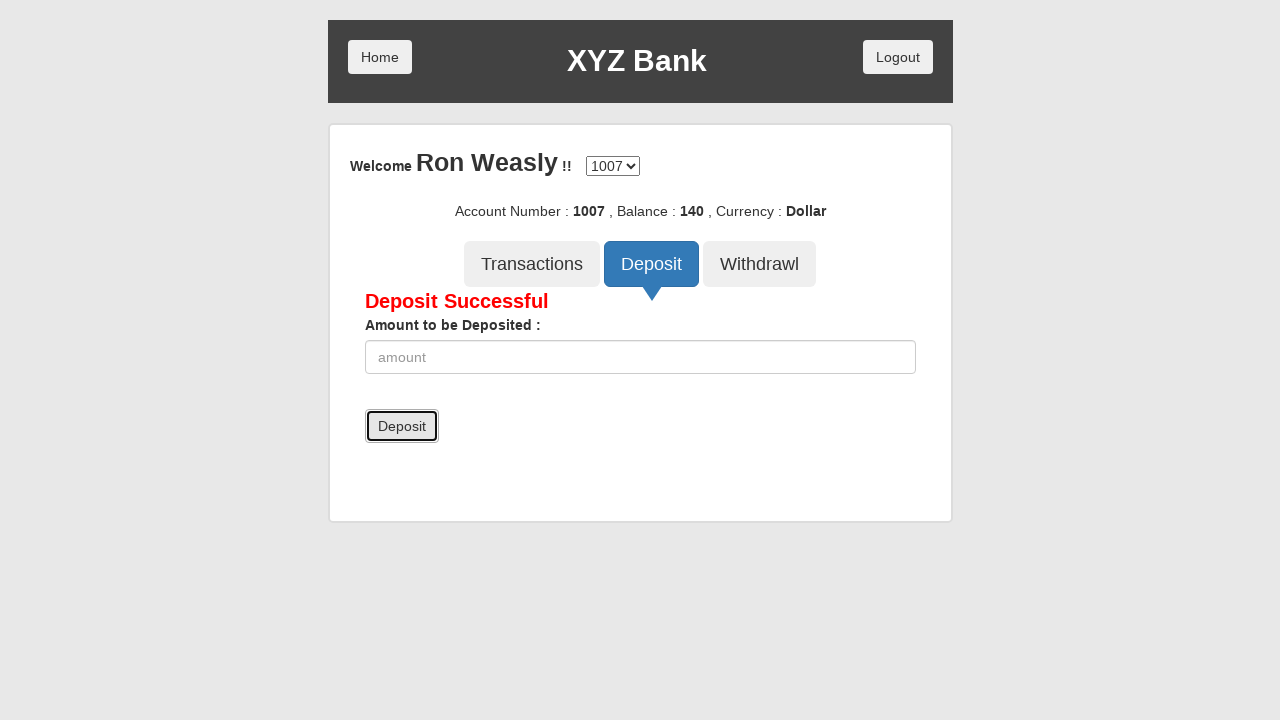